Tests draggable functionality by dragging an element to a new position within an iframe

Starting URL: http://jqueryui.com/draggable/

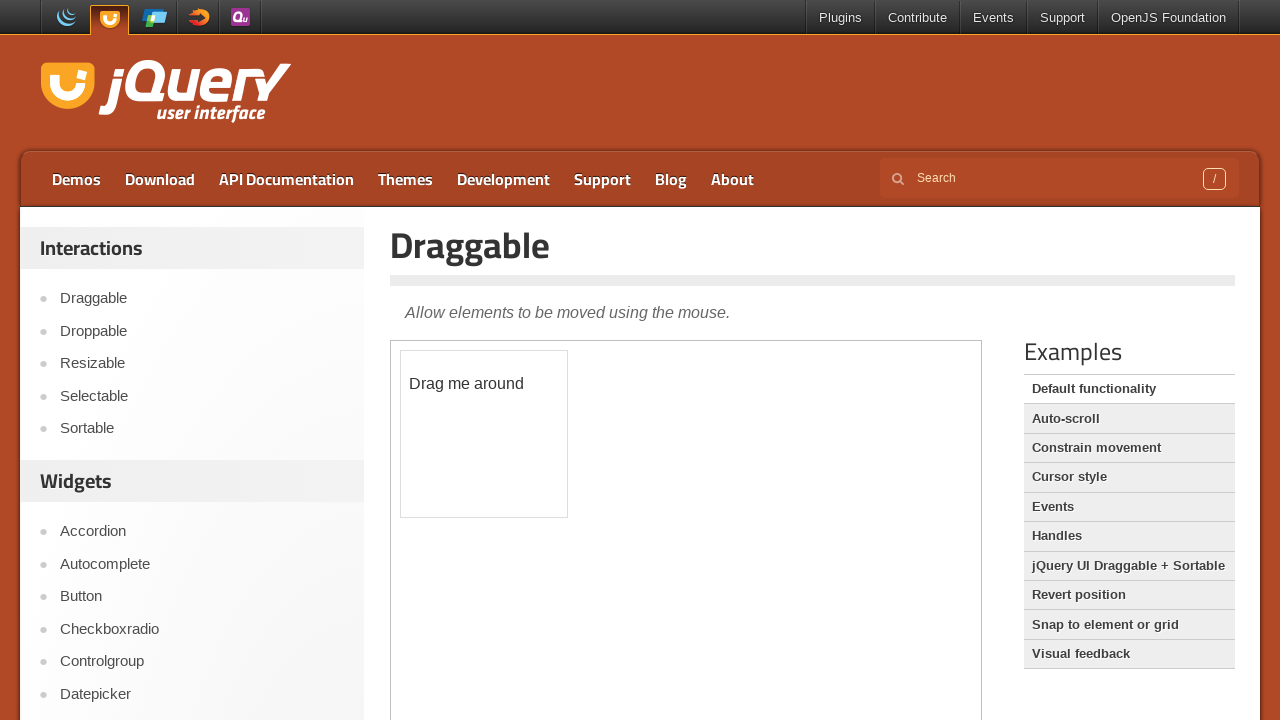

Located the demo iframe containing draggable element
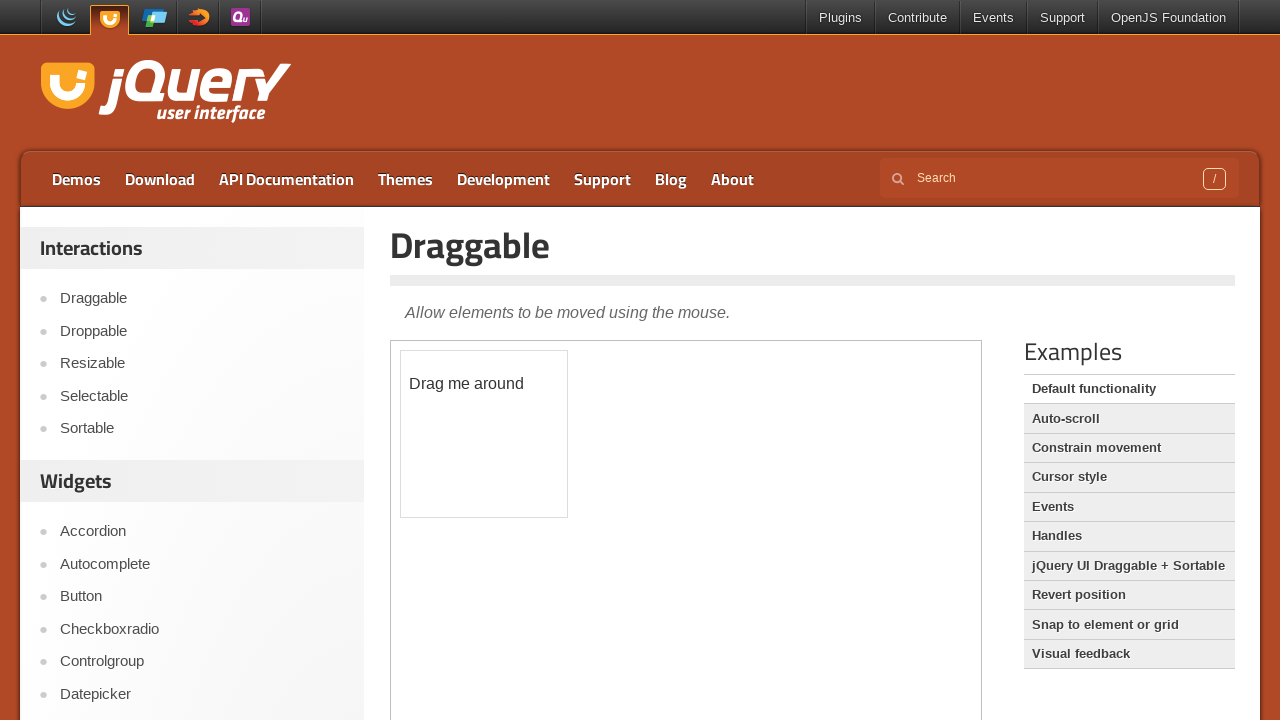

Located the draggable element within the iframe
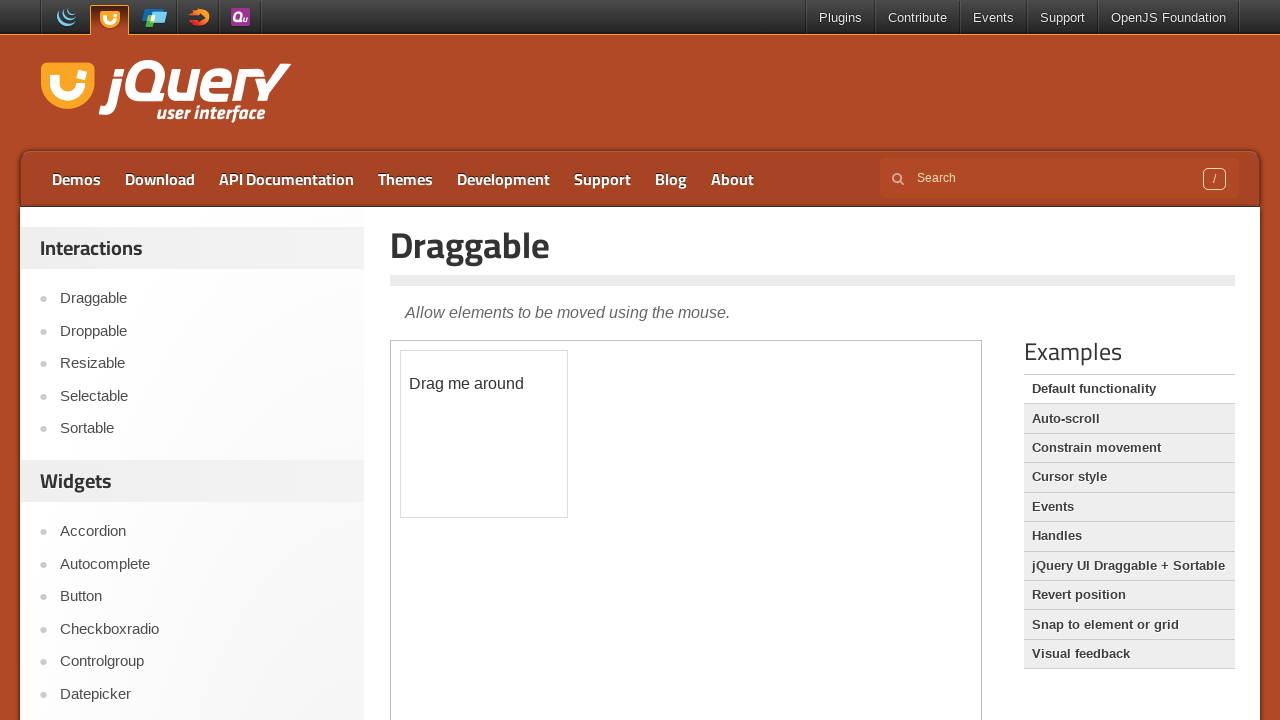

Dragged the element to a new position (offset: x=30, y=50) at (431, 401)
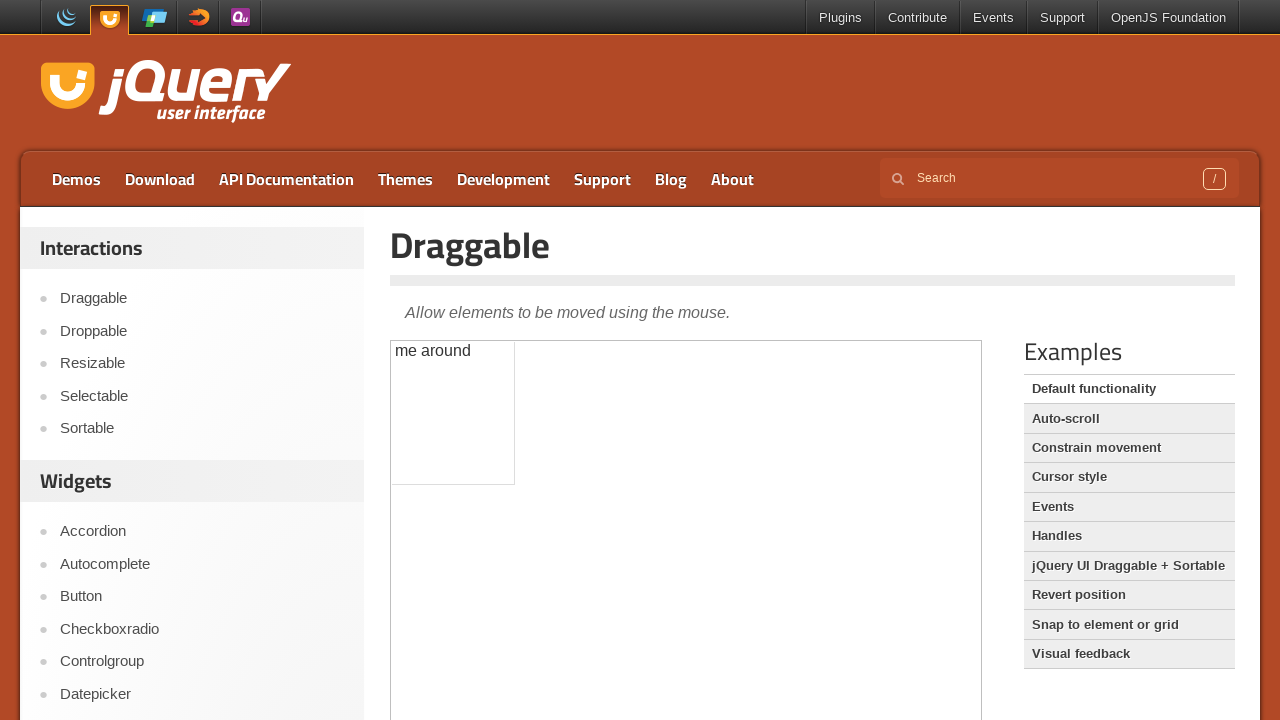

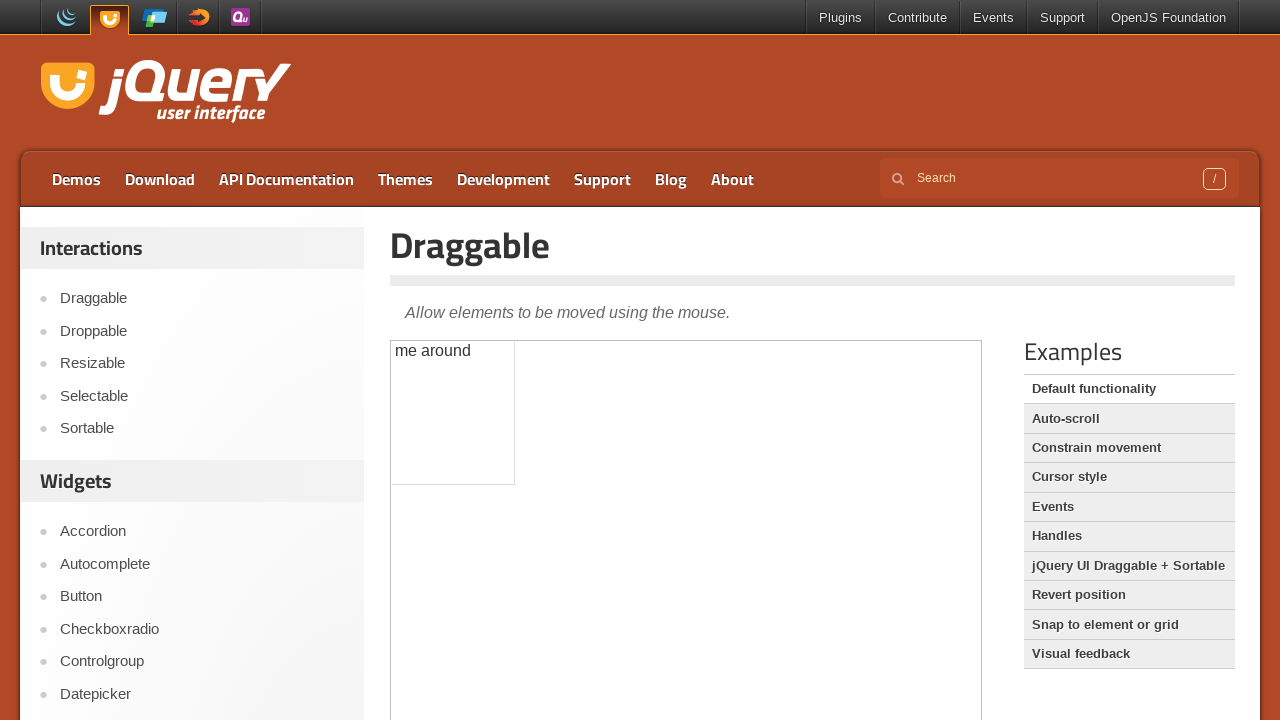